Tests password generator by entering master password and site name, then pressing Enter to submit, and verifying the generated password

Starting URL: http://angel.net/~nic/passwd.current.html

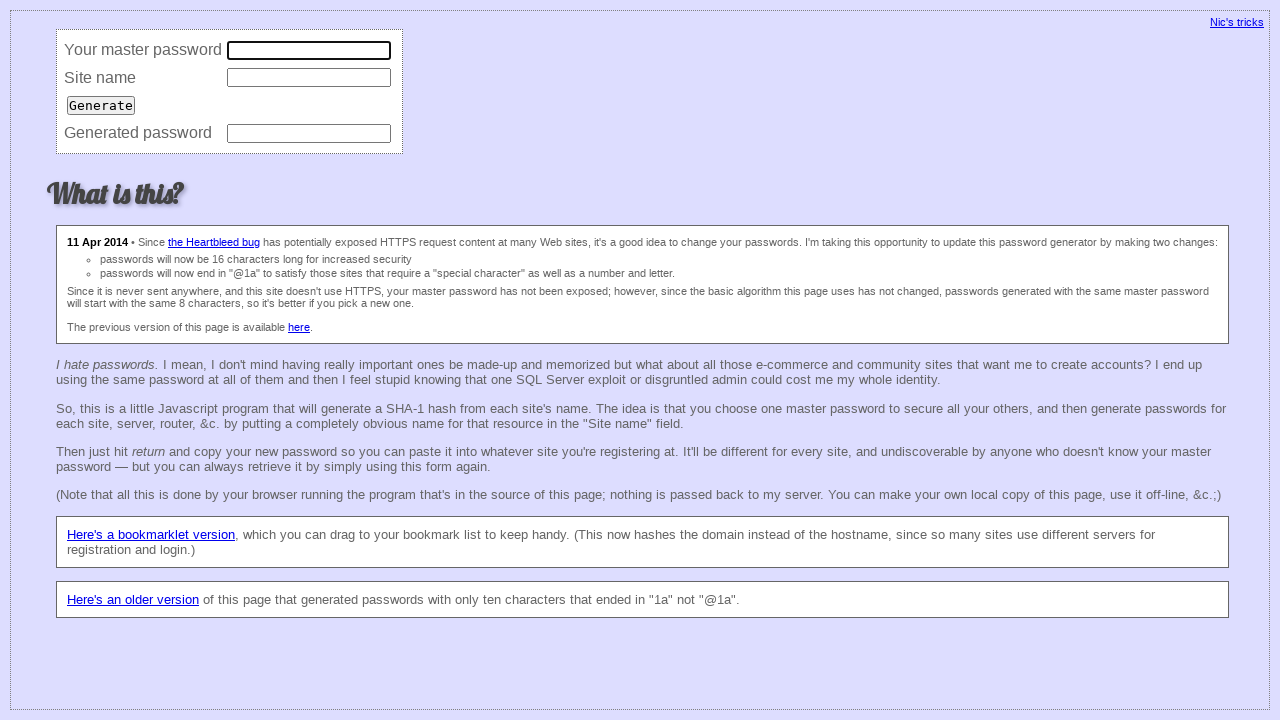

Filled master password field with 'qwe123' on input[name='master']
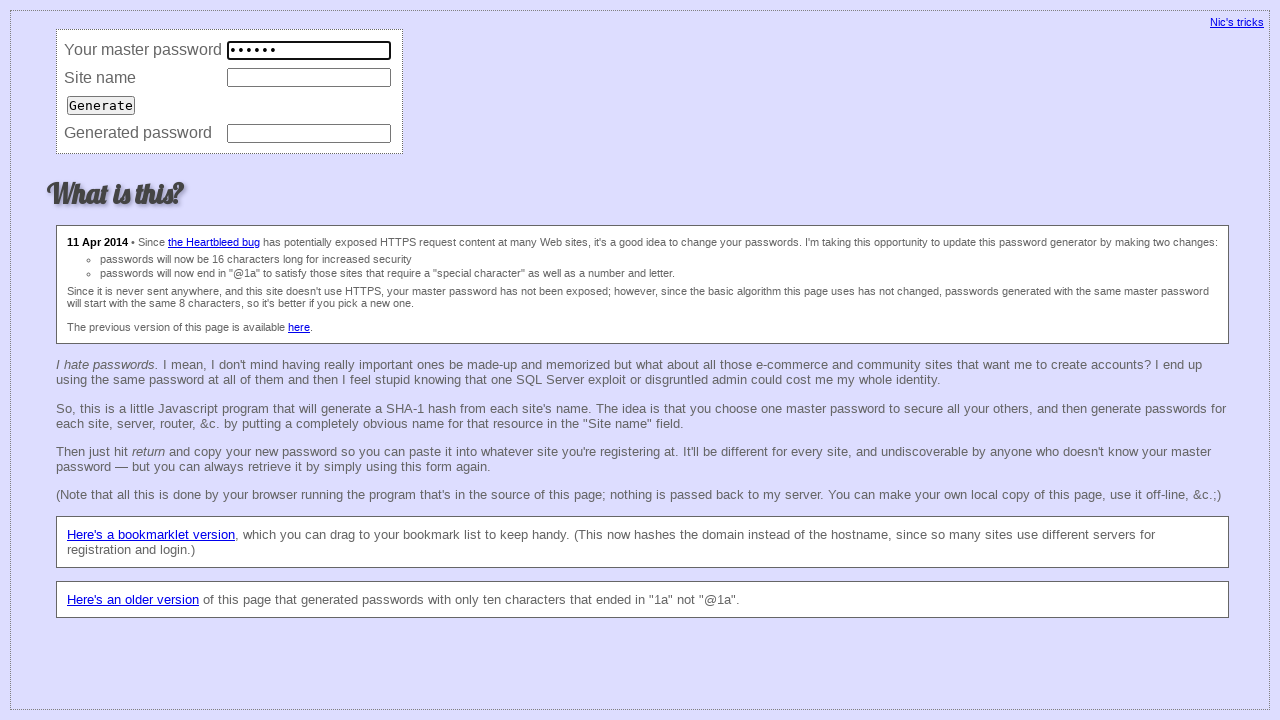

Filled site name field with 'google.com' on input[name='site']
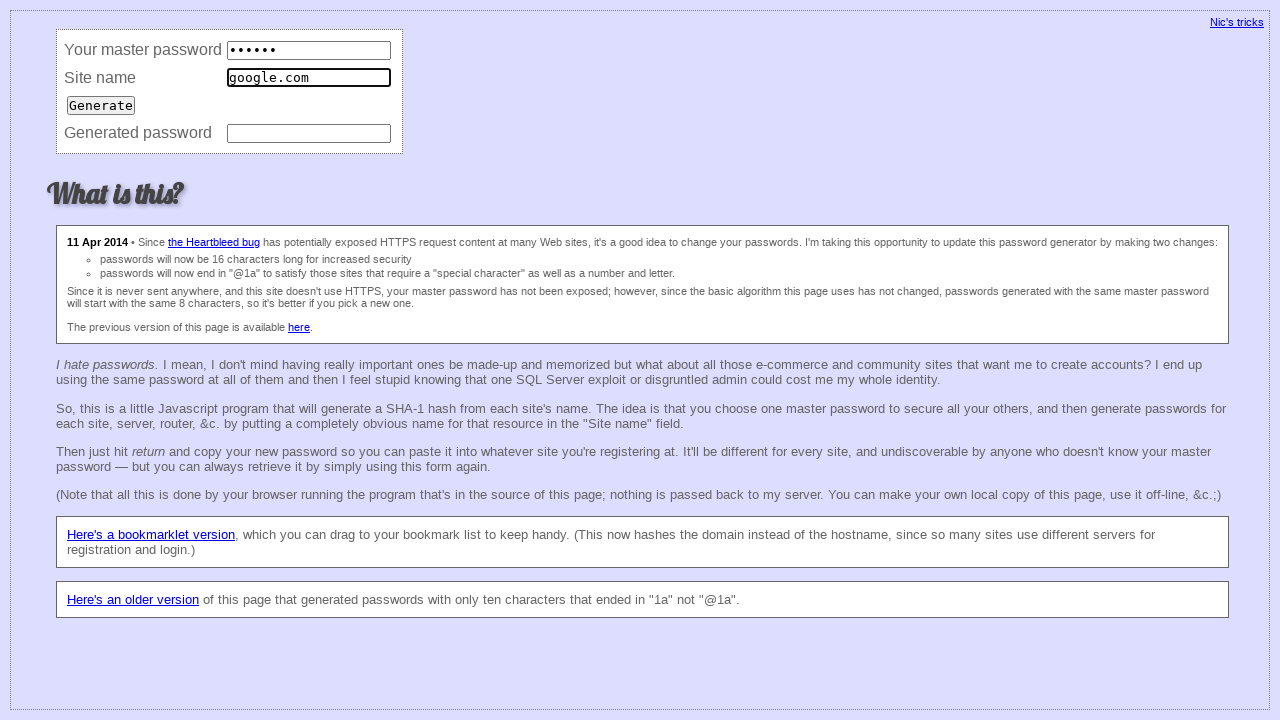

Pressed Enter to submit password generation form on input[name='site']
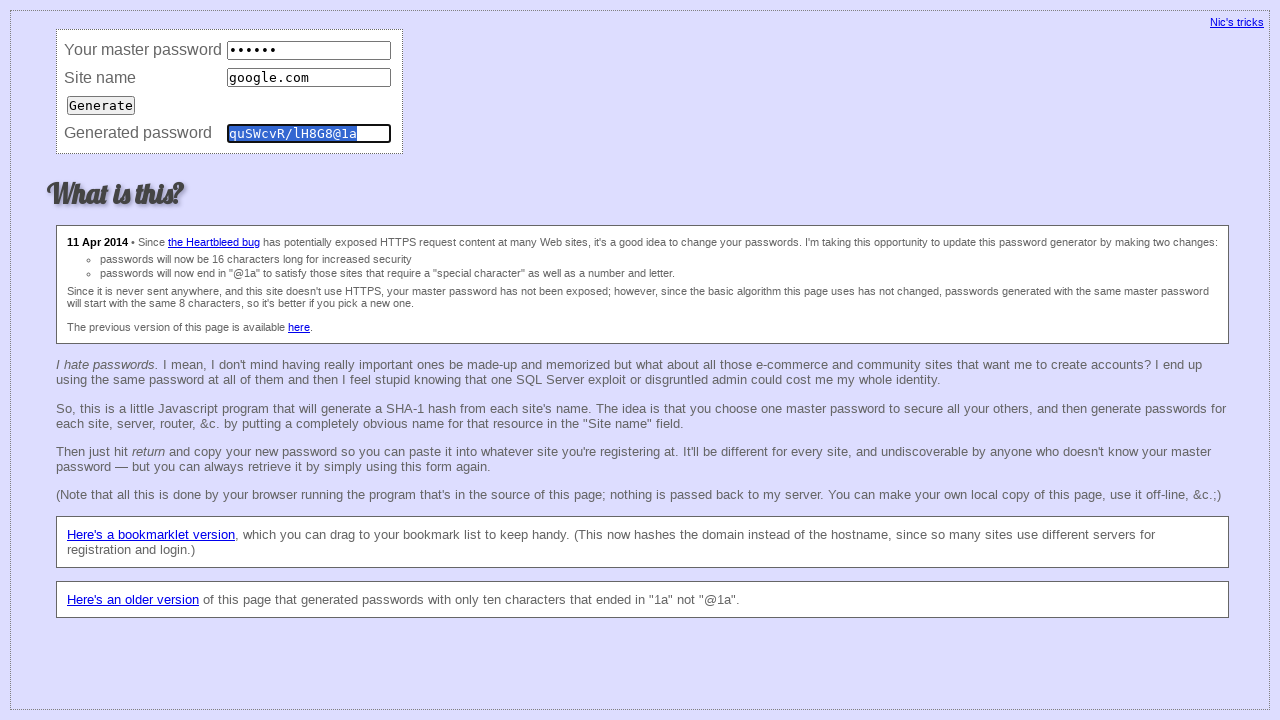

Password was successfully generated and populated in the password field
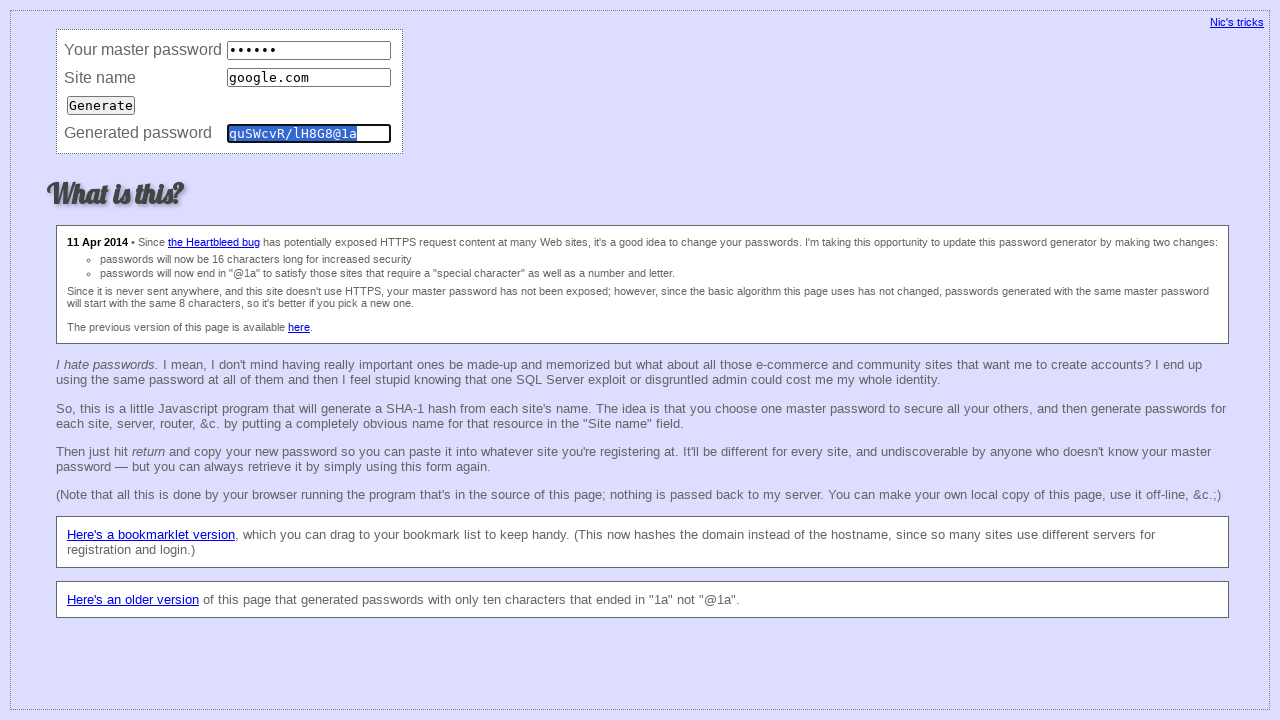

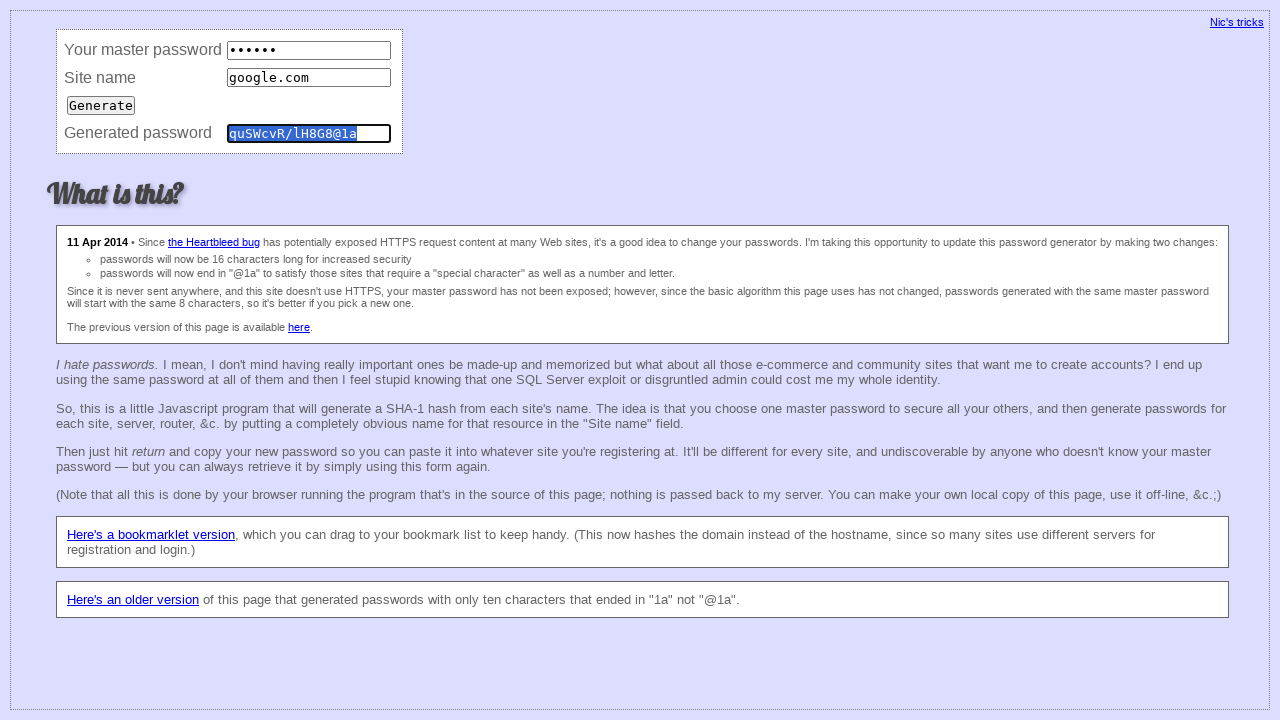